Tests pressing the Tab key multiple times to navigate through focusable elements

Starting URL: https://example.com

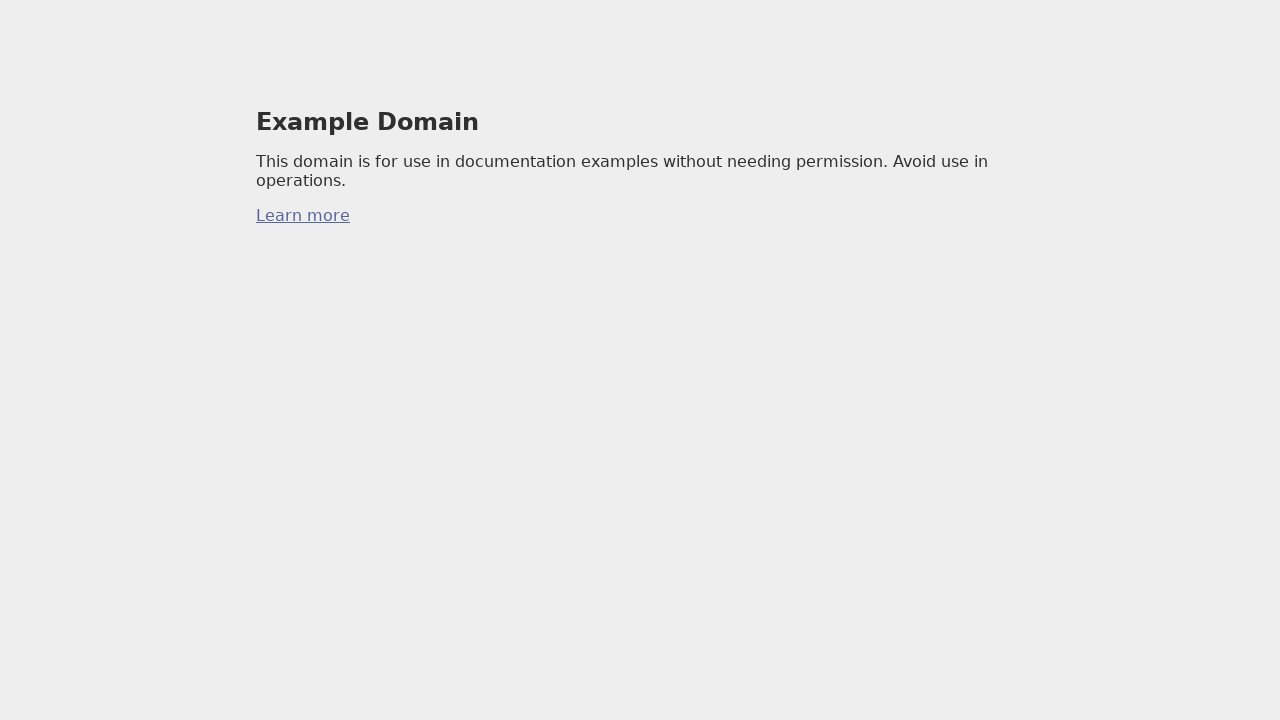

Pressed Tab key to navigate to next focusable element
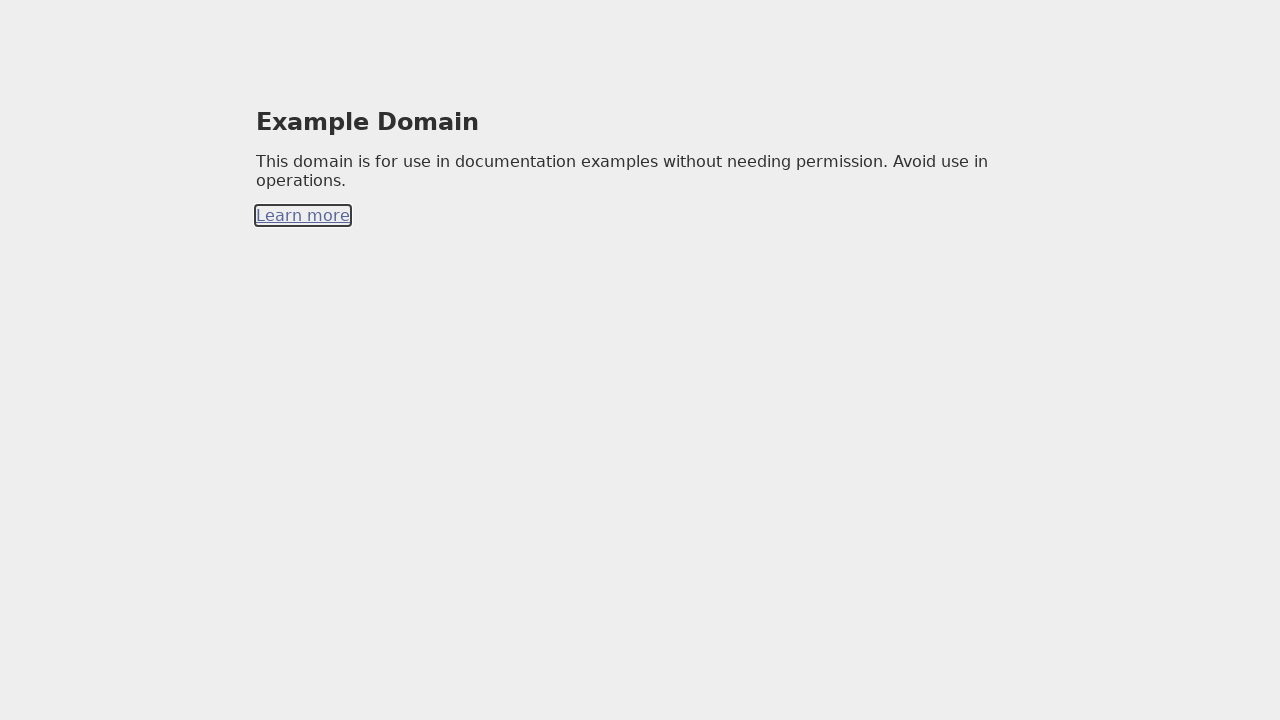

Pressed Tab key to navigate to next focusable element
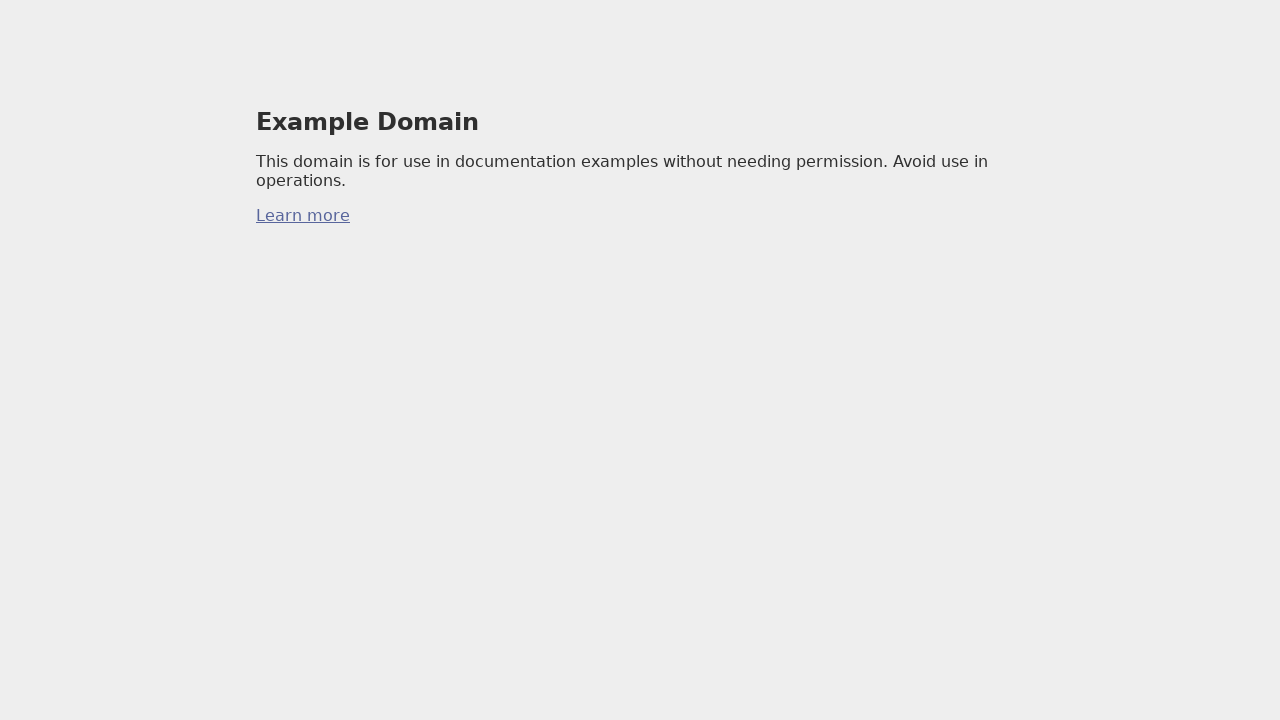

Pressed Tab key to navigate to next focusable element
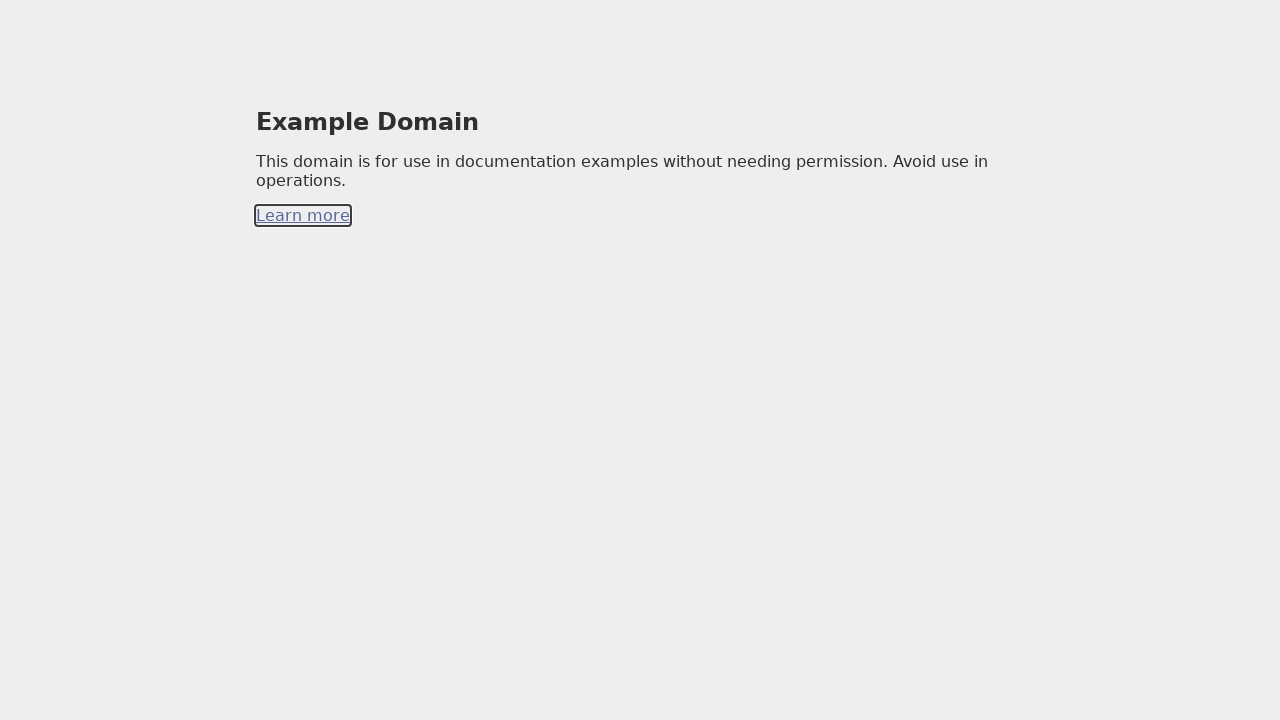

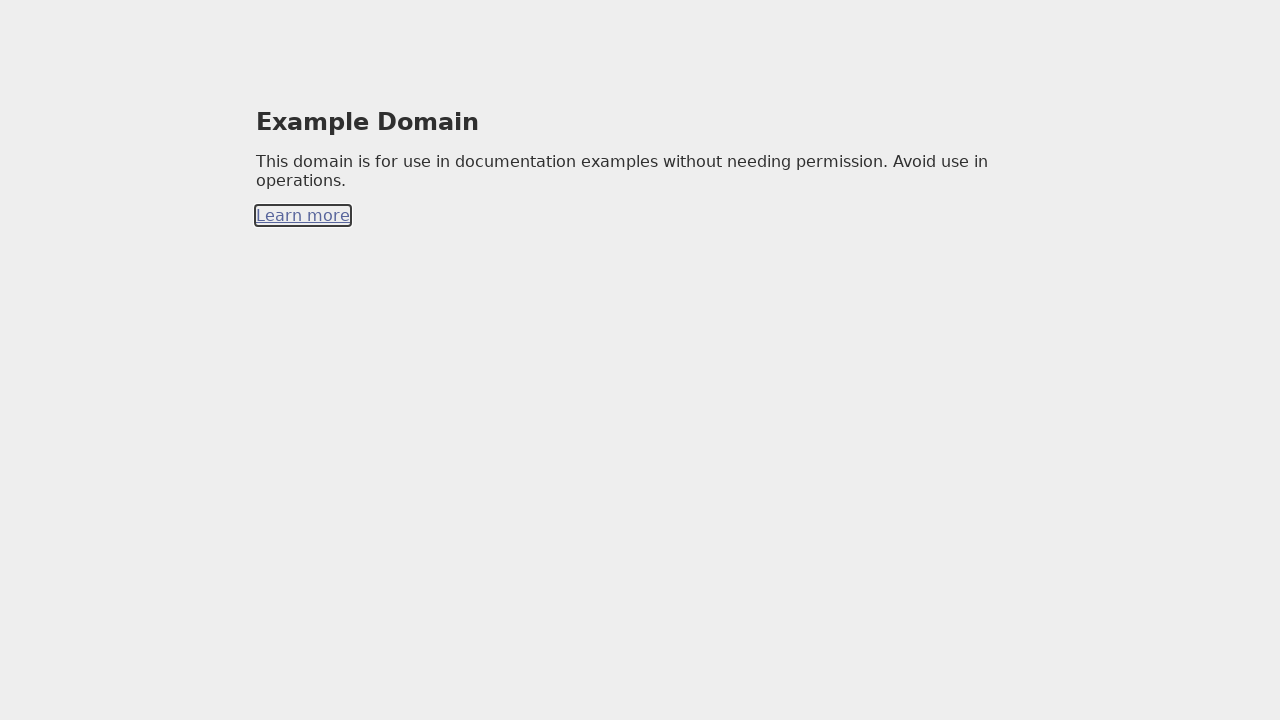